Tests window switching functionality by clicking a link that opens a new window, switching to it, and verifying the text content

Starting URL: https://the-internet.herokuapp.com/windows

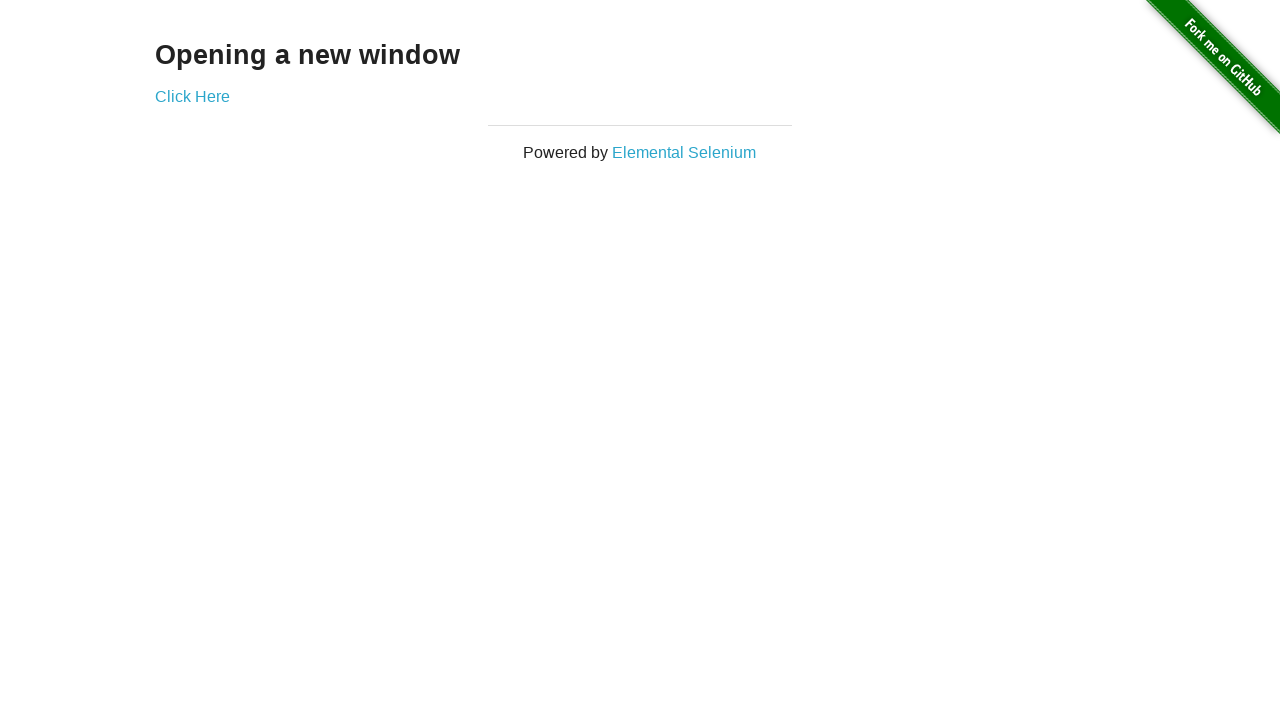

Clicked 'Click Here' link to open new window at (192, 96) on xpath=//a[.='Click Here']
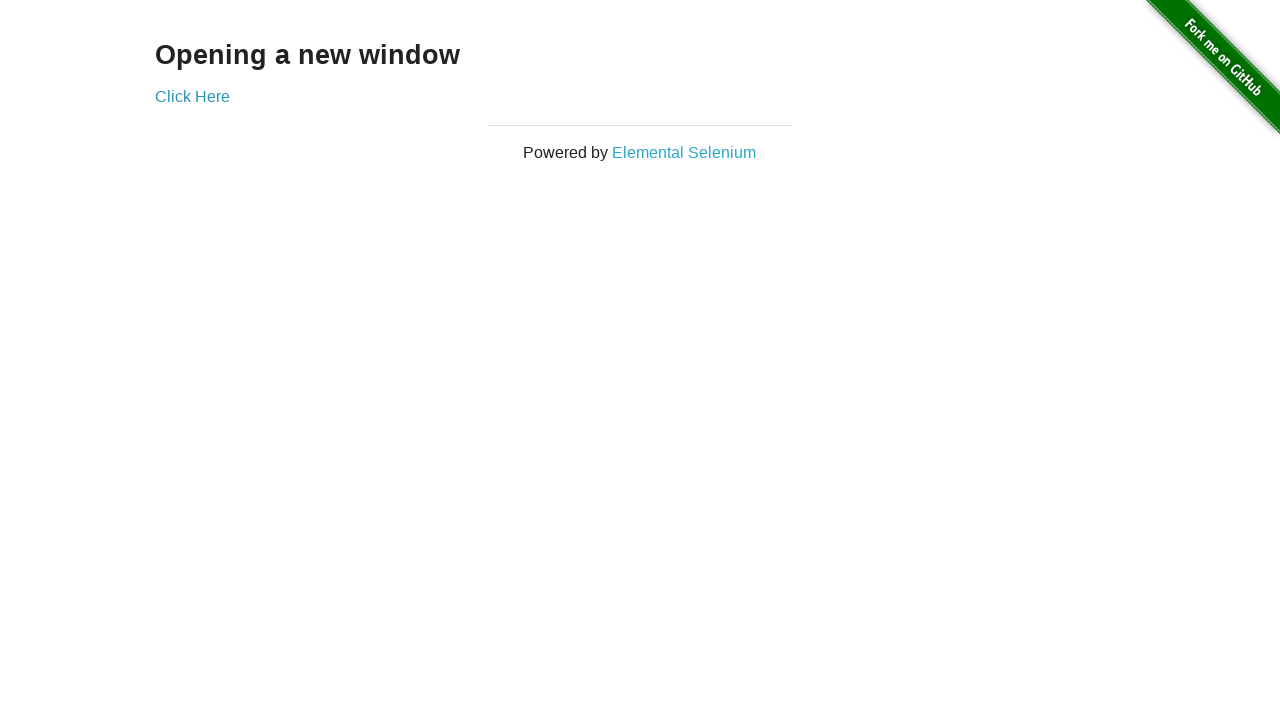

Captured new window page object
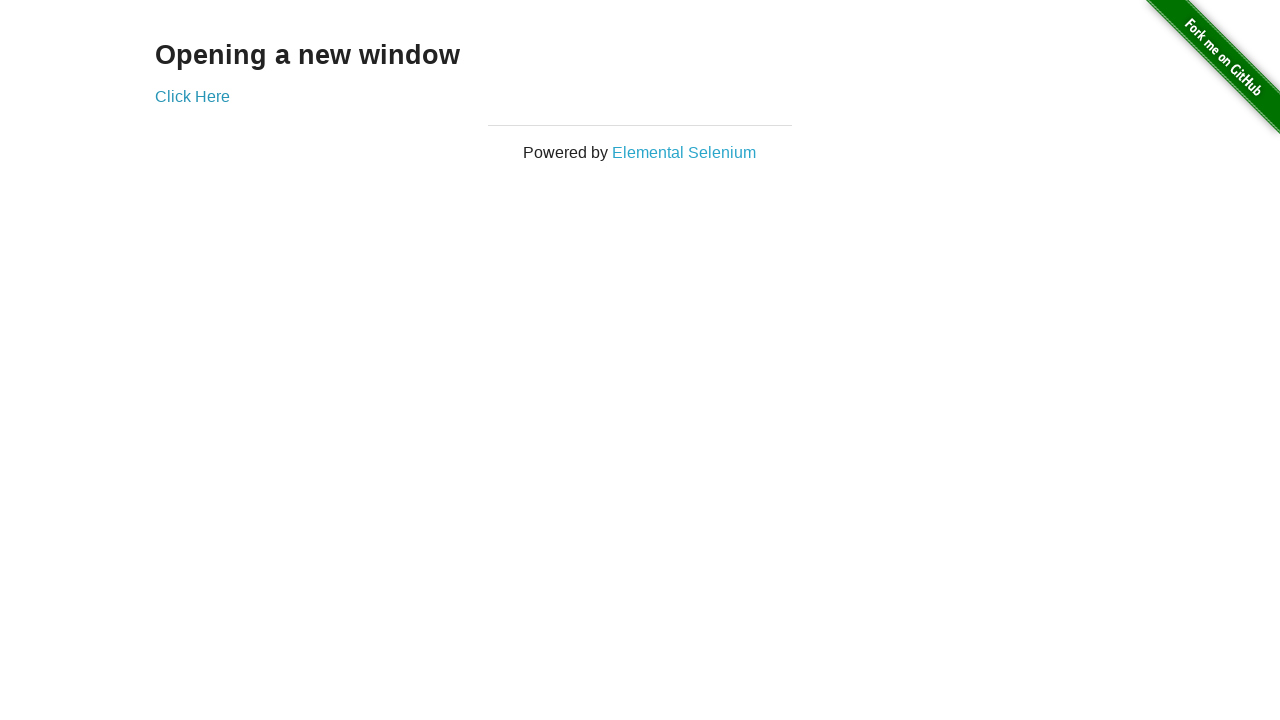

New window loaded completely
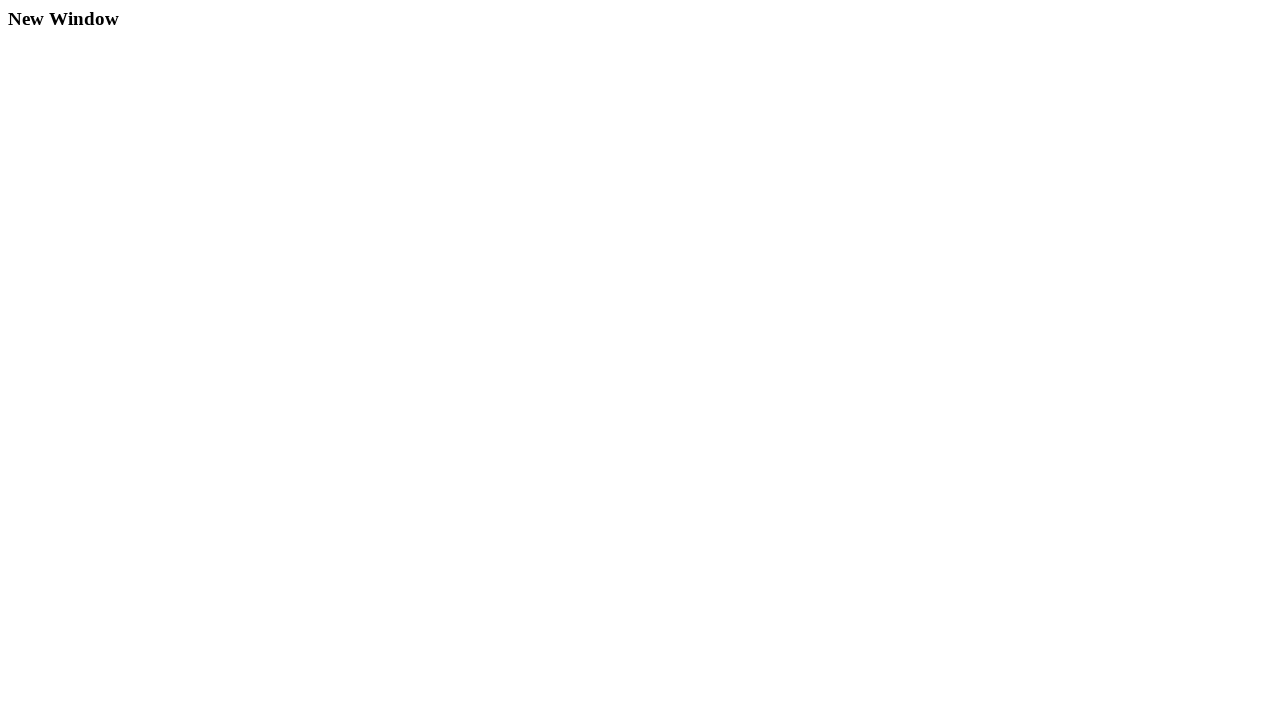

Retrieved text content from new window heading
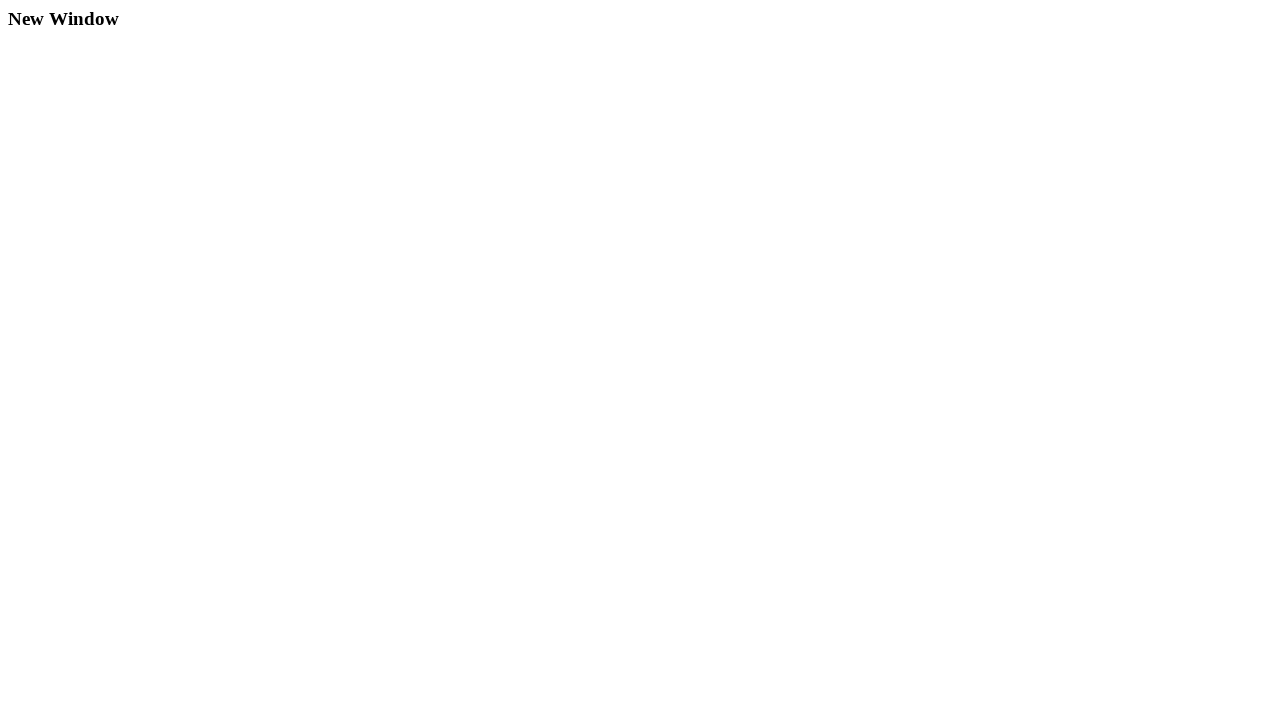

Verified new window text content is 'New Window'
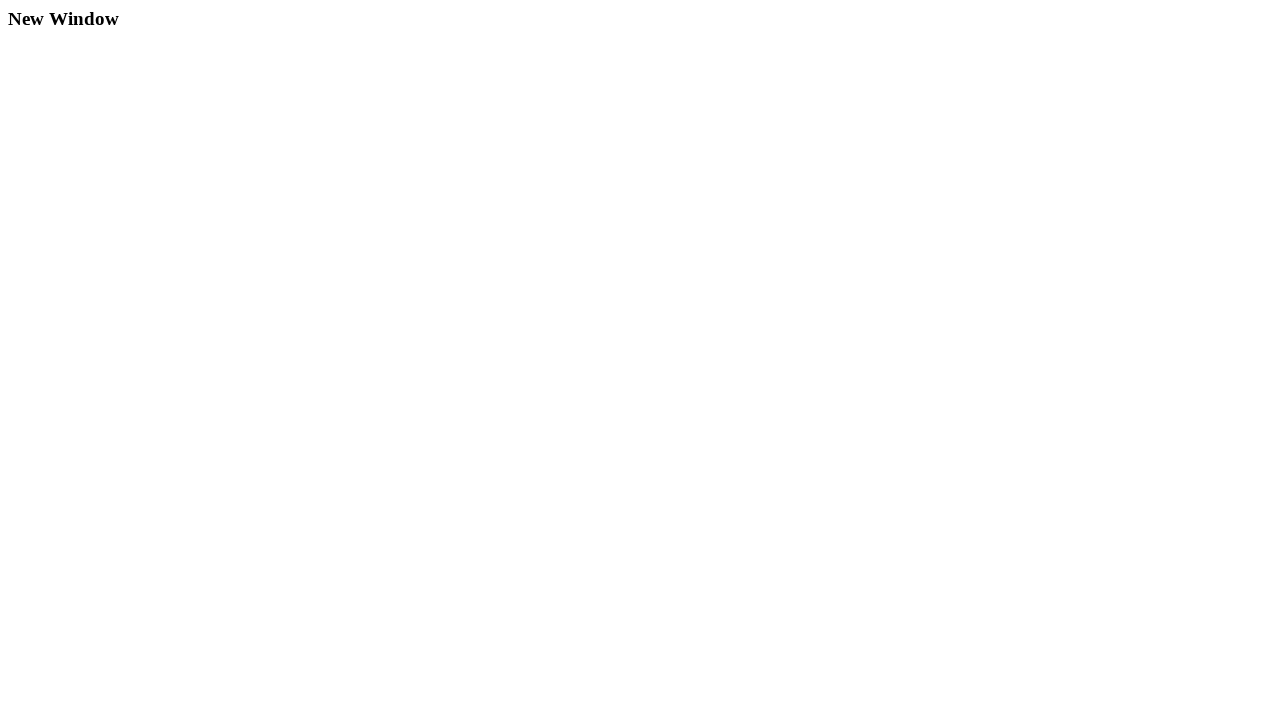

Closed new window
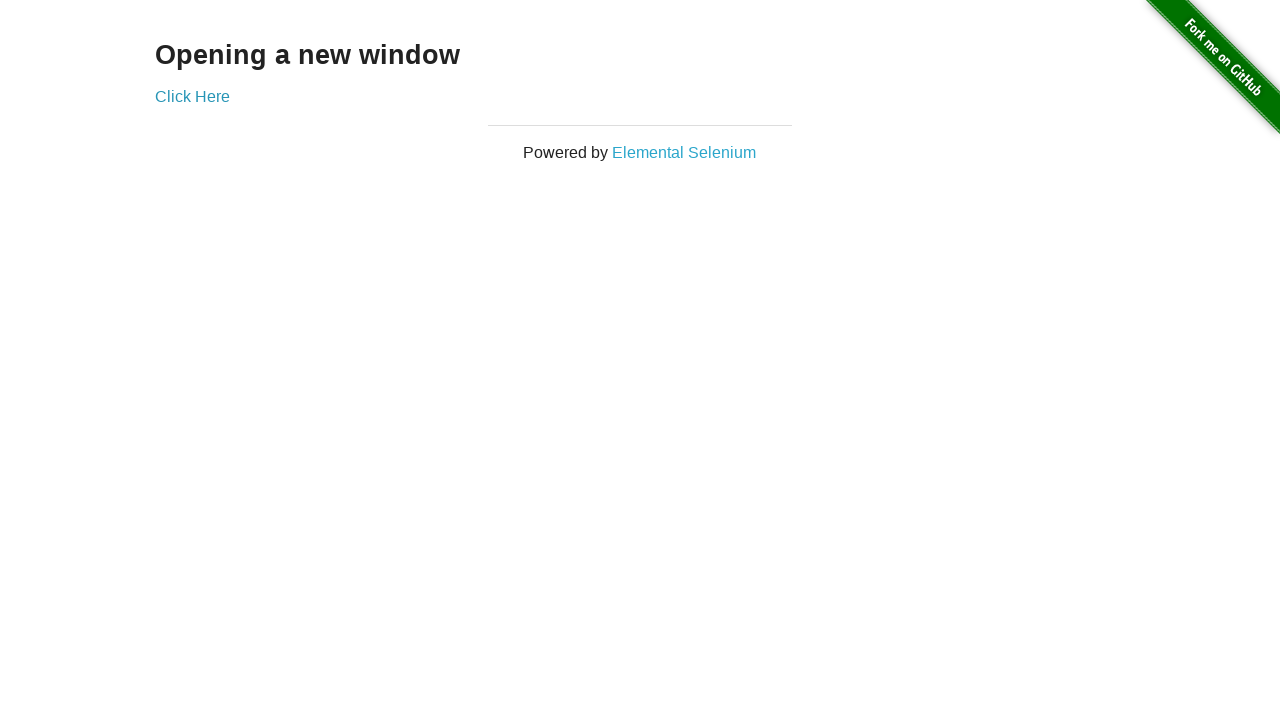

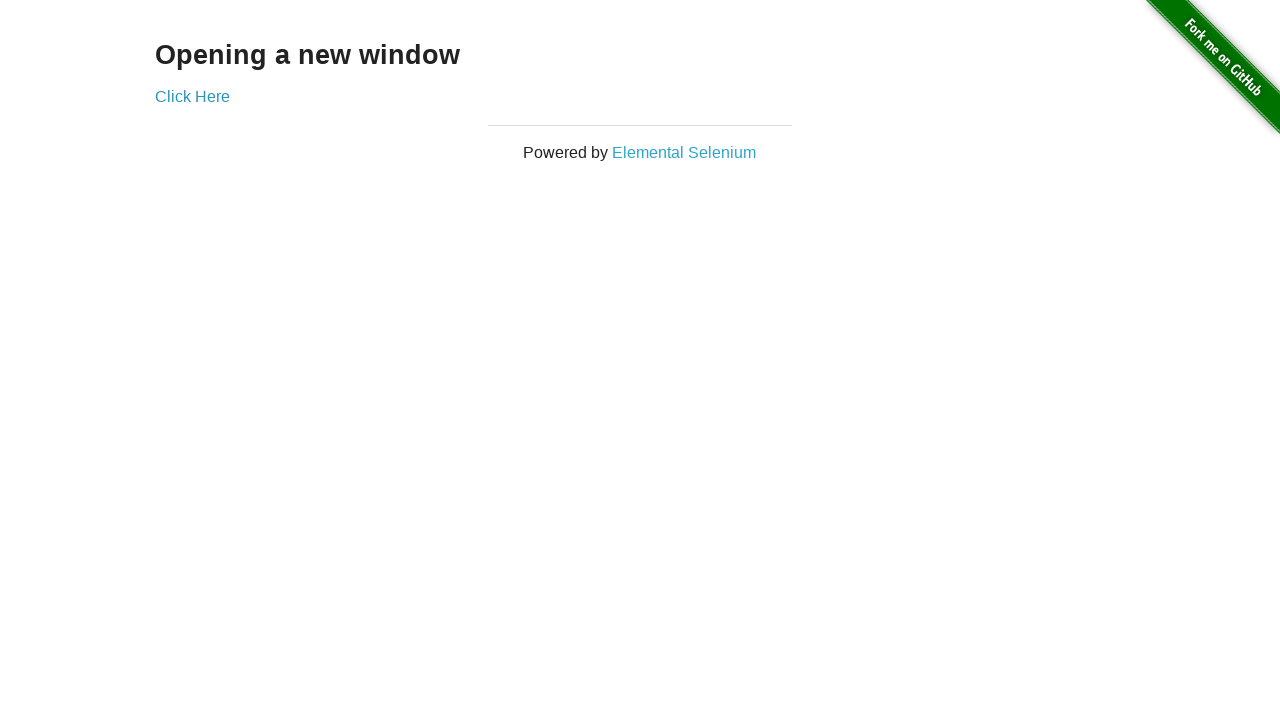